Completes the checkout flow by clicking cart icon, proceeding to checkout, selecting country, agreeing to terms, and placing the order

Starting URL: https://rahulshettyacademy.com/seleniumPractise/#/

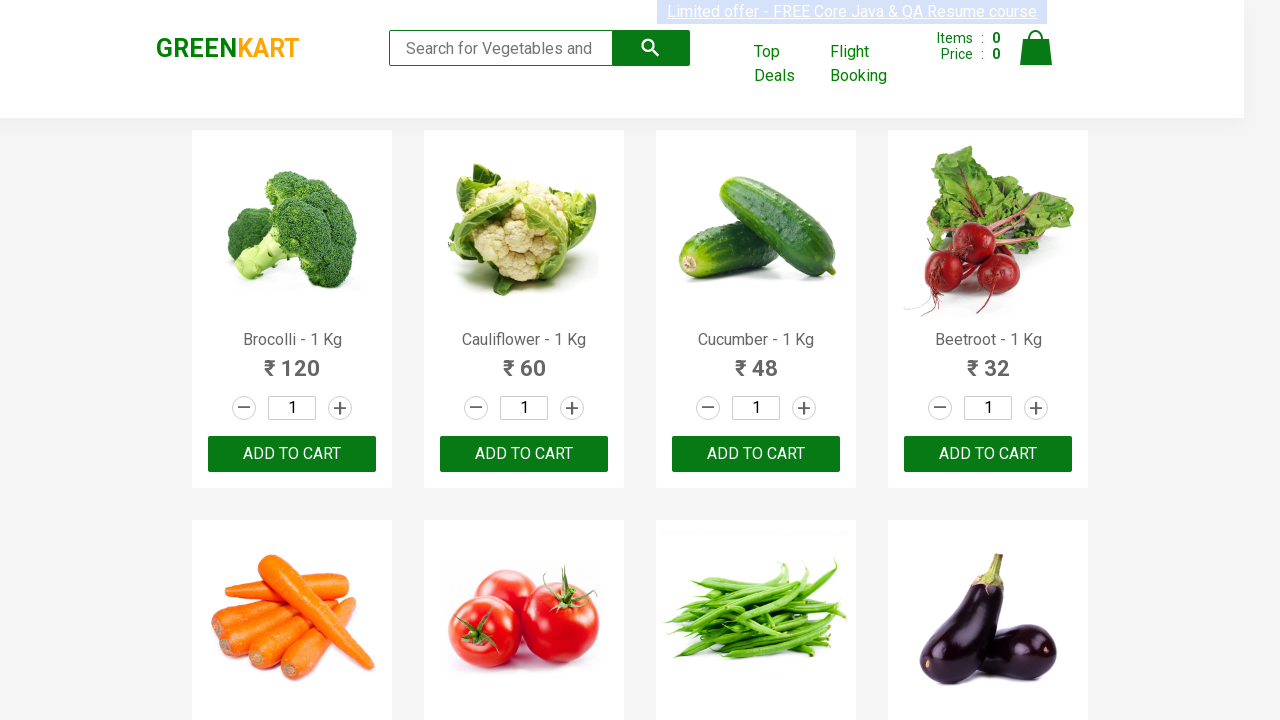

Filled search keyword with 'cu' on .search-keyword
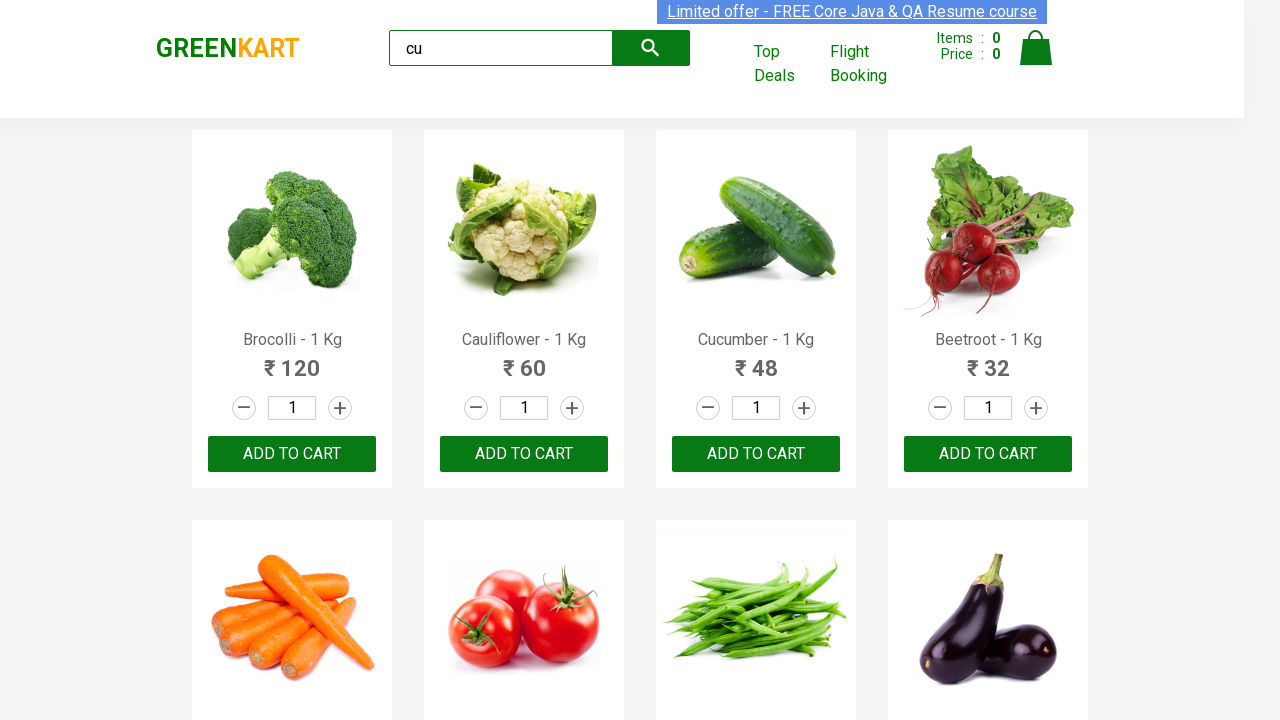

Waited 2 seconds for product list to load
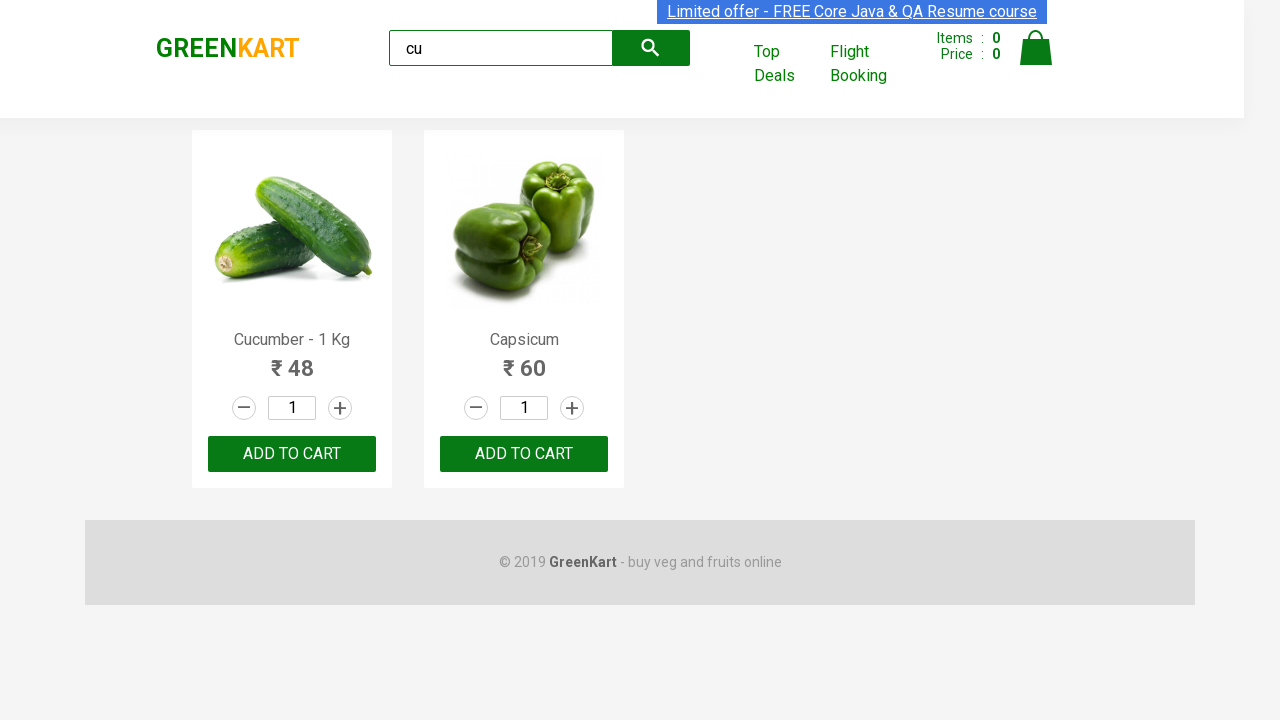

Retrieved all product elements from the list
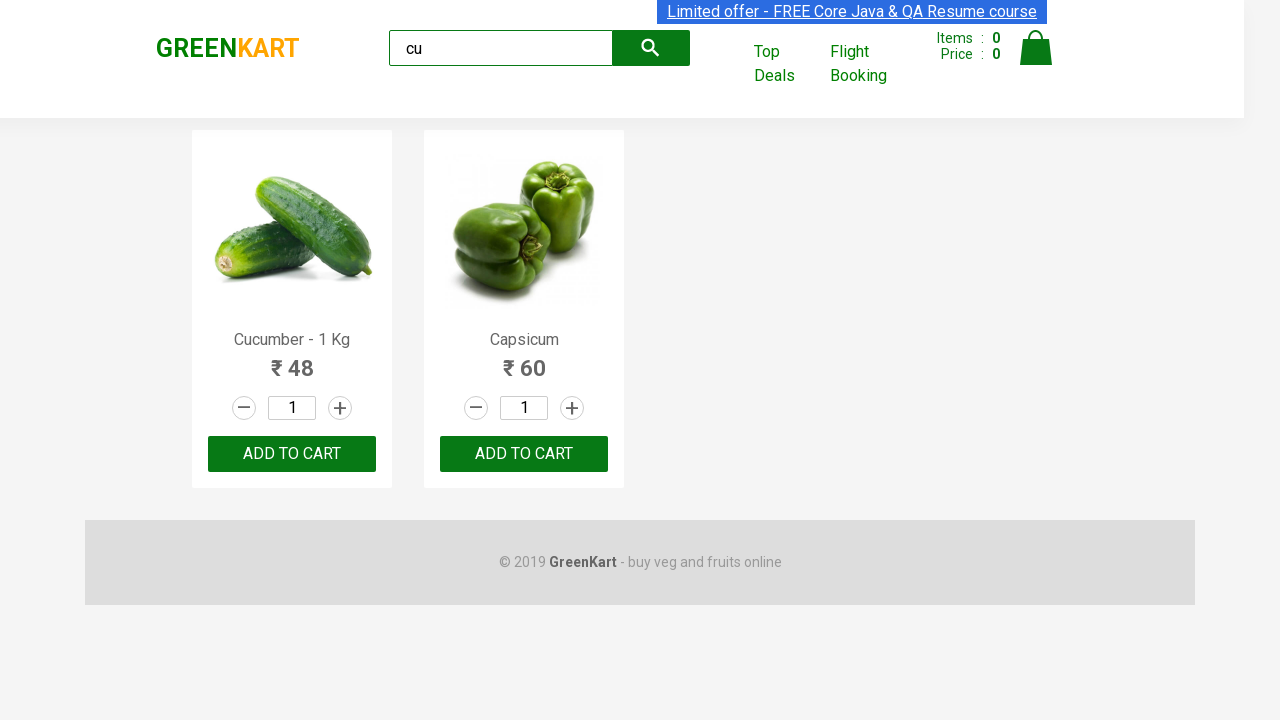

Retrieved product name: Cucumber - 1 Kg
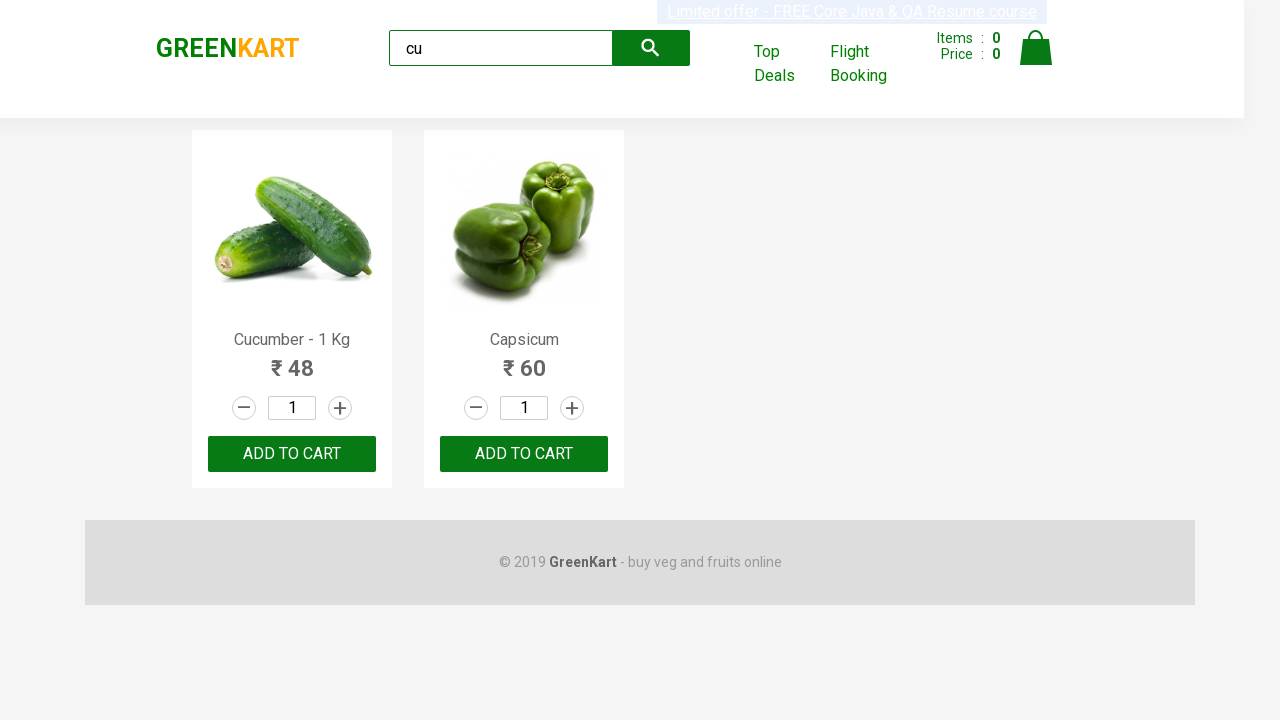

Added Cucumber - 1 Kg to cart at (292, 454) on .products .product >> nth=0 >> button
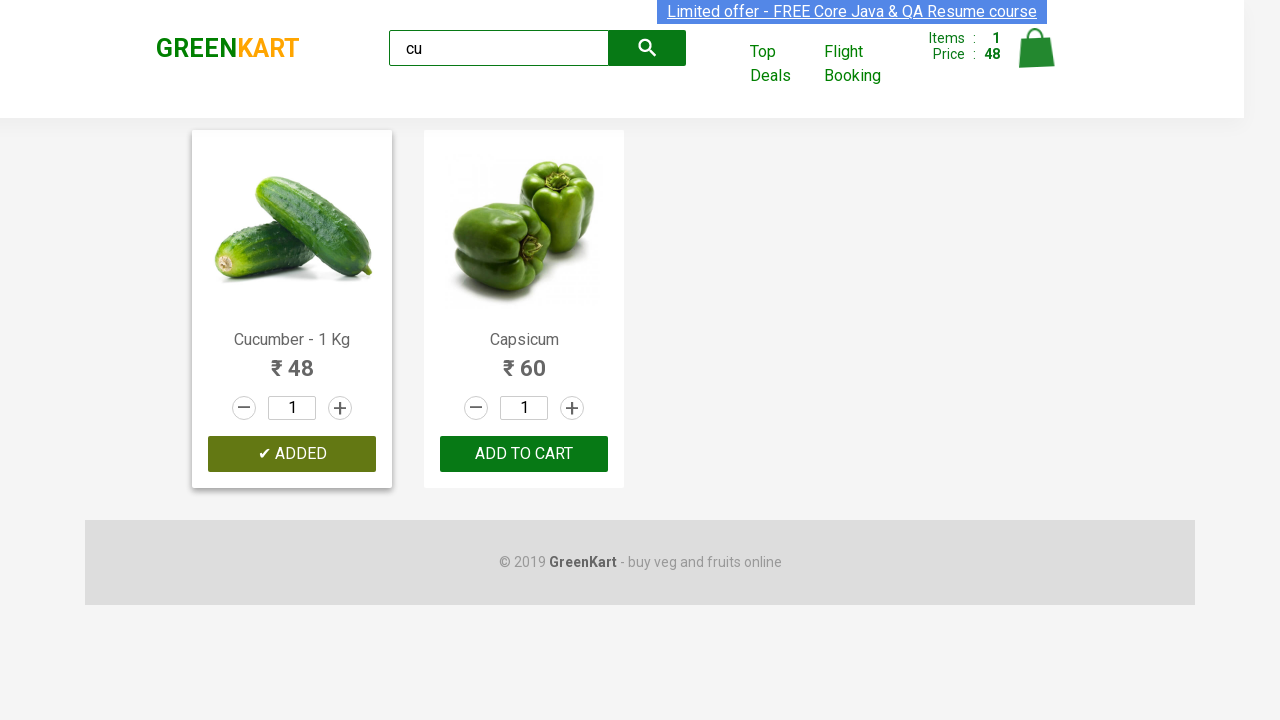

Retrieved product name: Capsicum
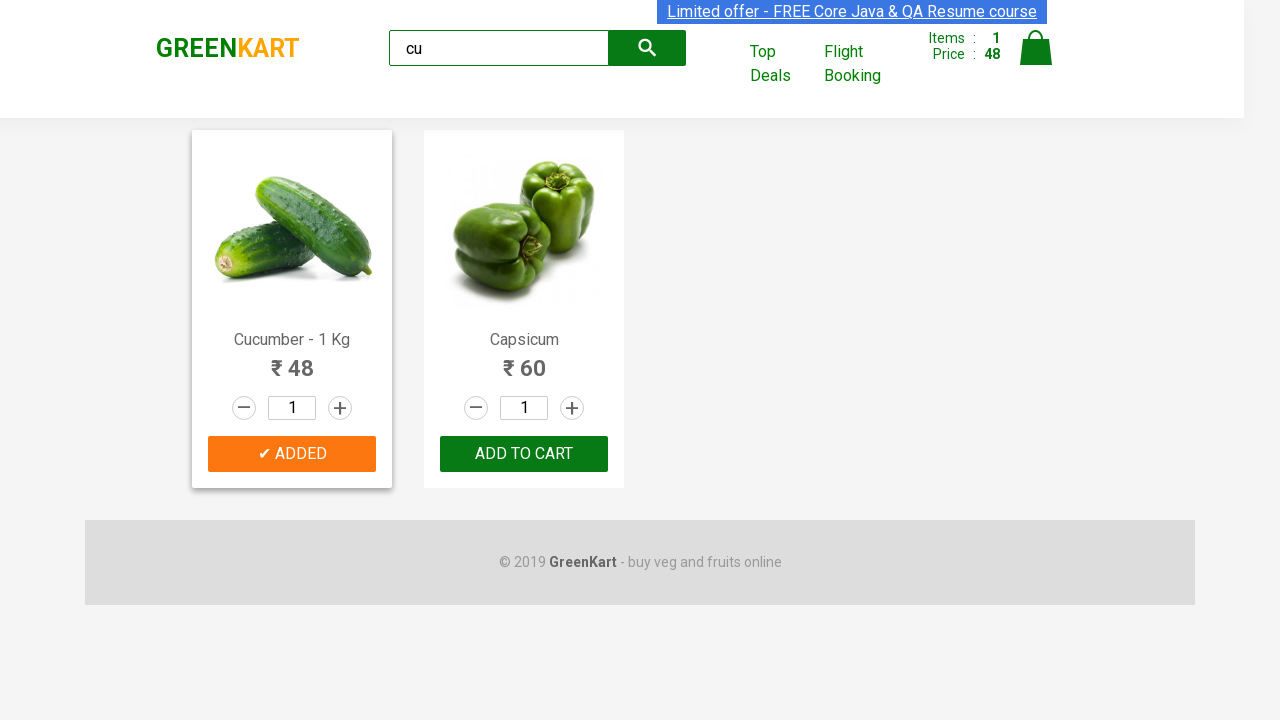

Added Capsicum to cart at (524, 454) on .products .product >> nth=1 >> button
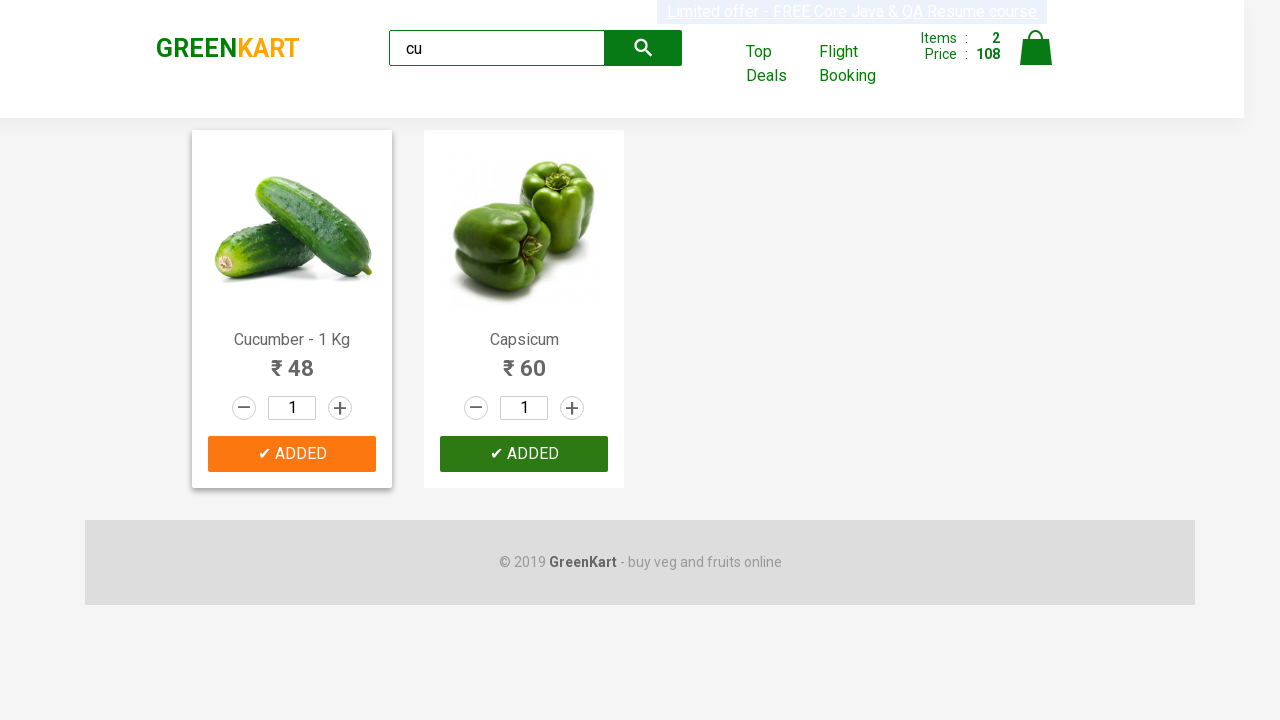

Clicked cart icon to view cart at (1036, 59) on .cart-icon
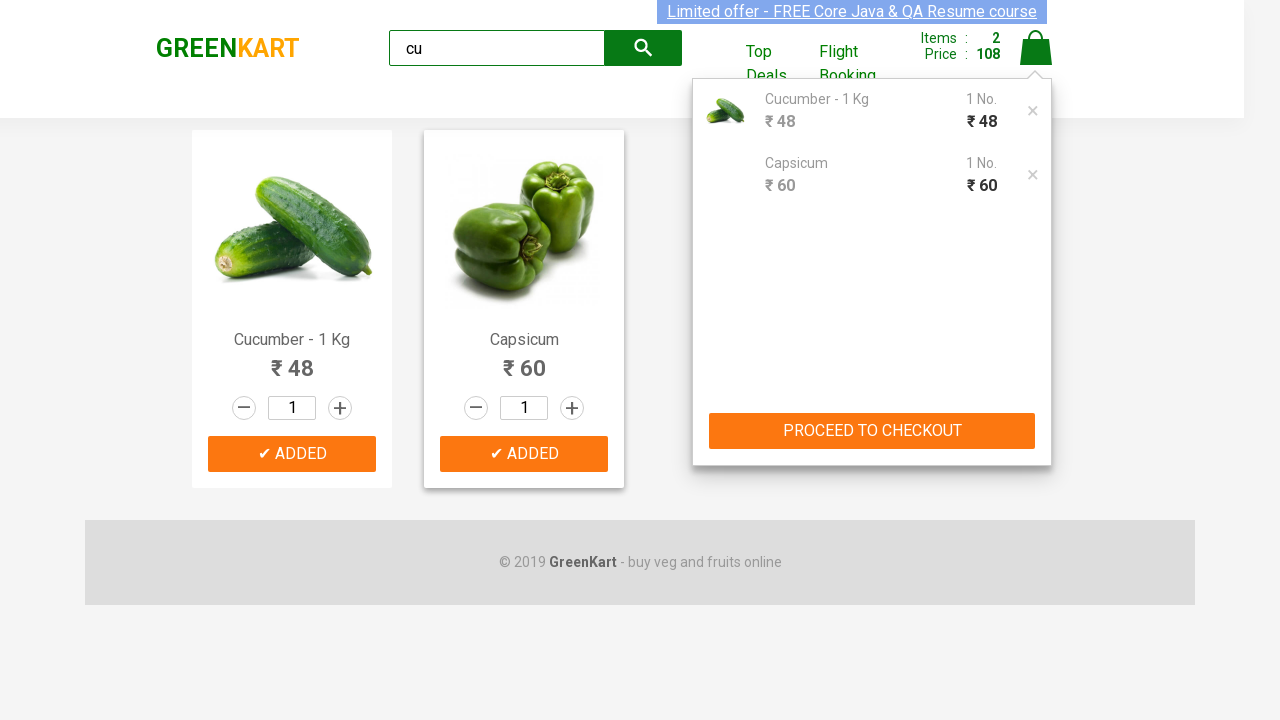

Clicked PROCEED TO CHECKOUT button at (872, 431) on text=PROCEED TO CHECKOUT
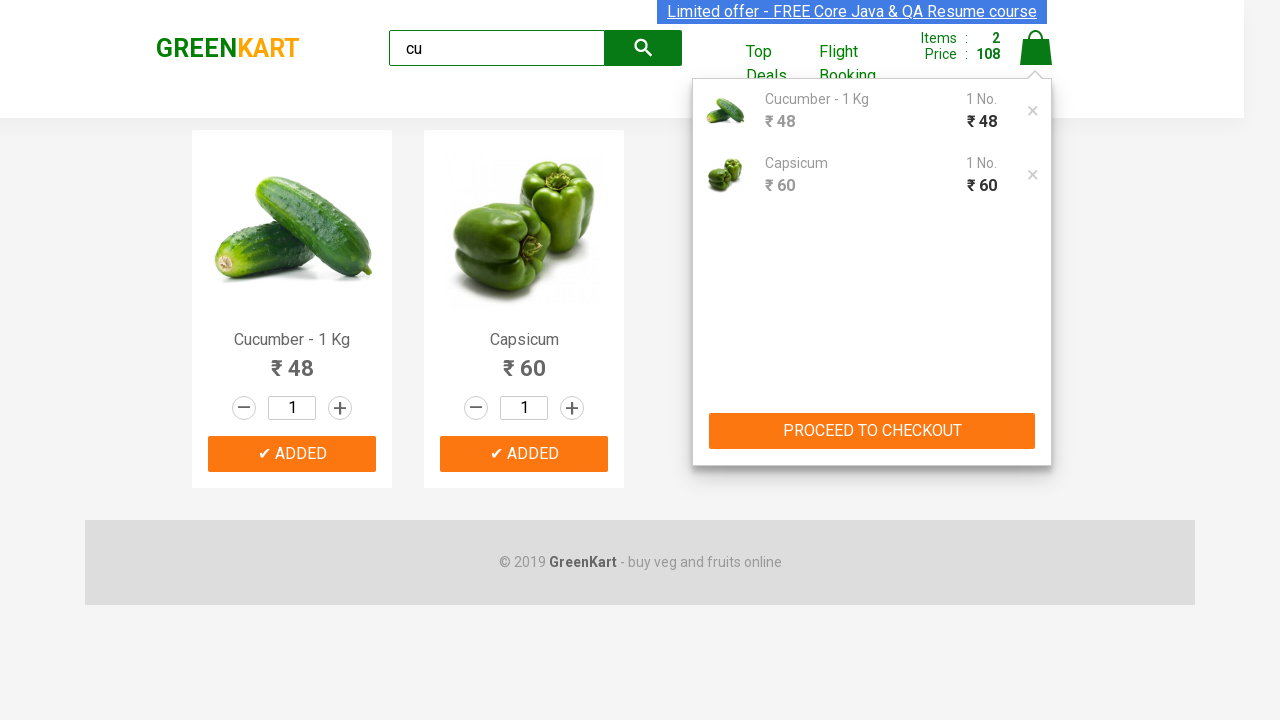

Navigated to cart page
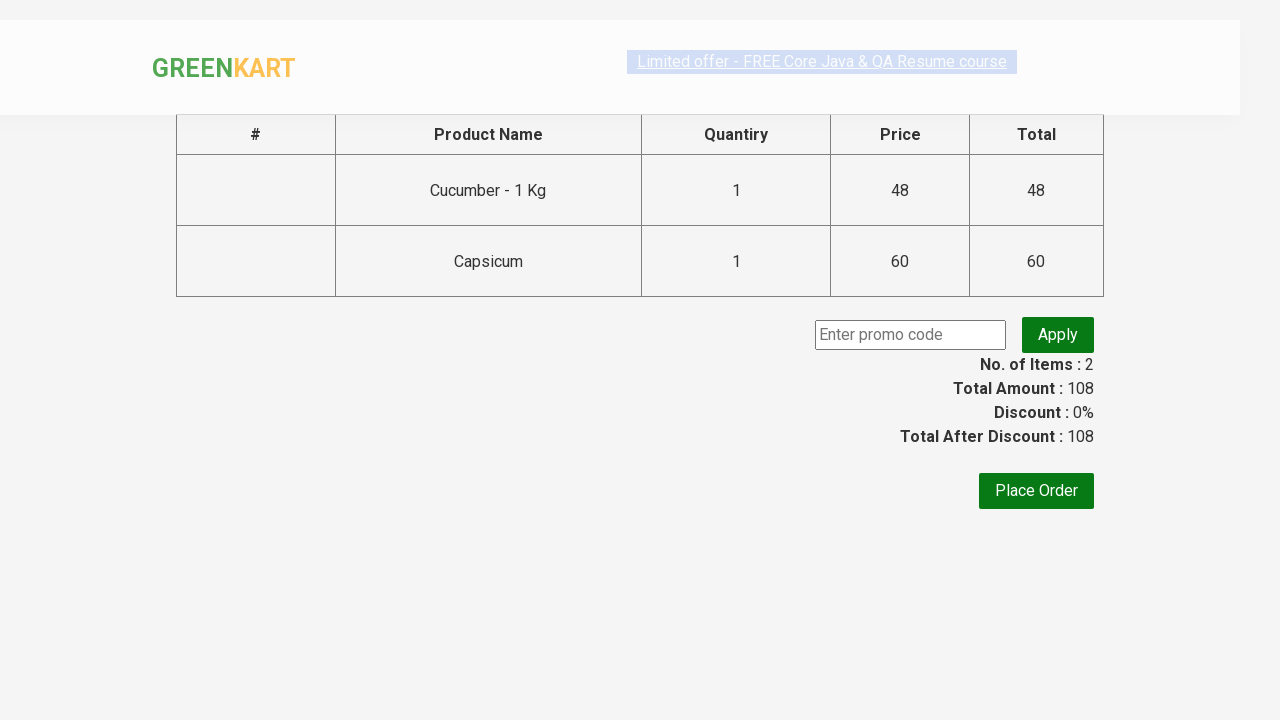

Waited 1 second for cart page to fully load
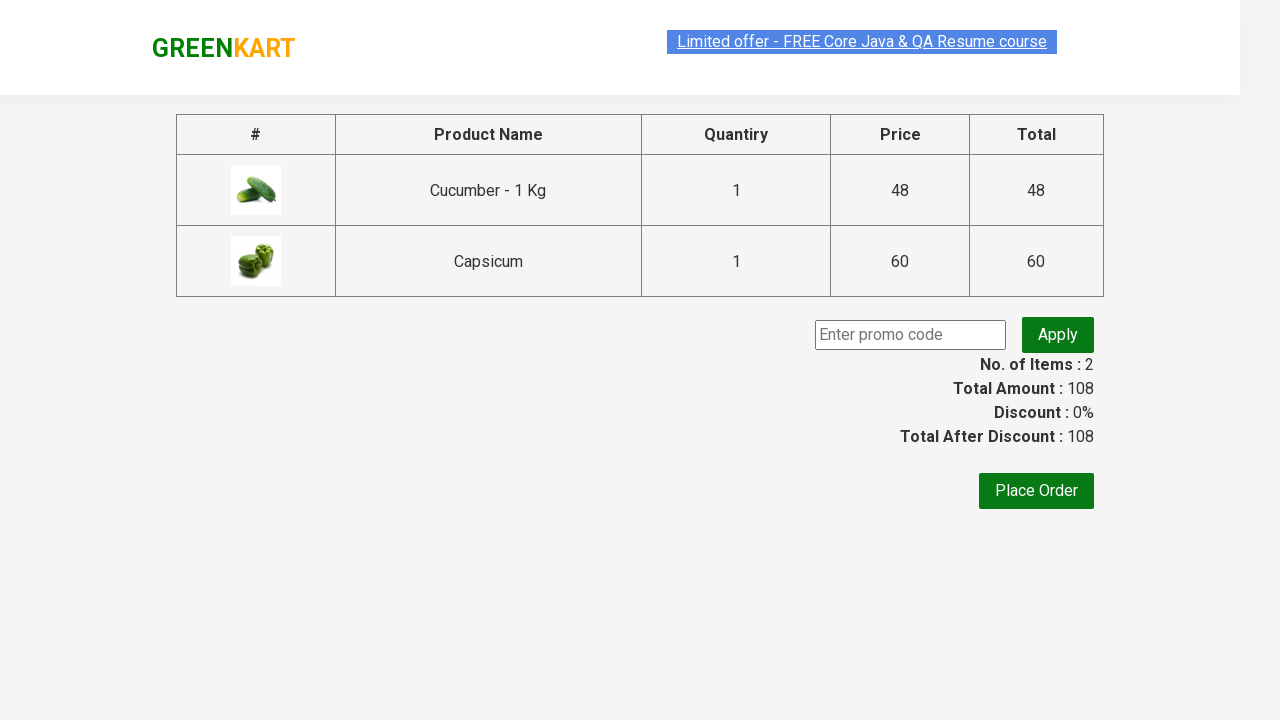

Clicked Place Order button at (1036, 491) on text=Place Order
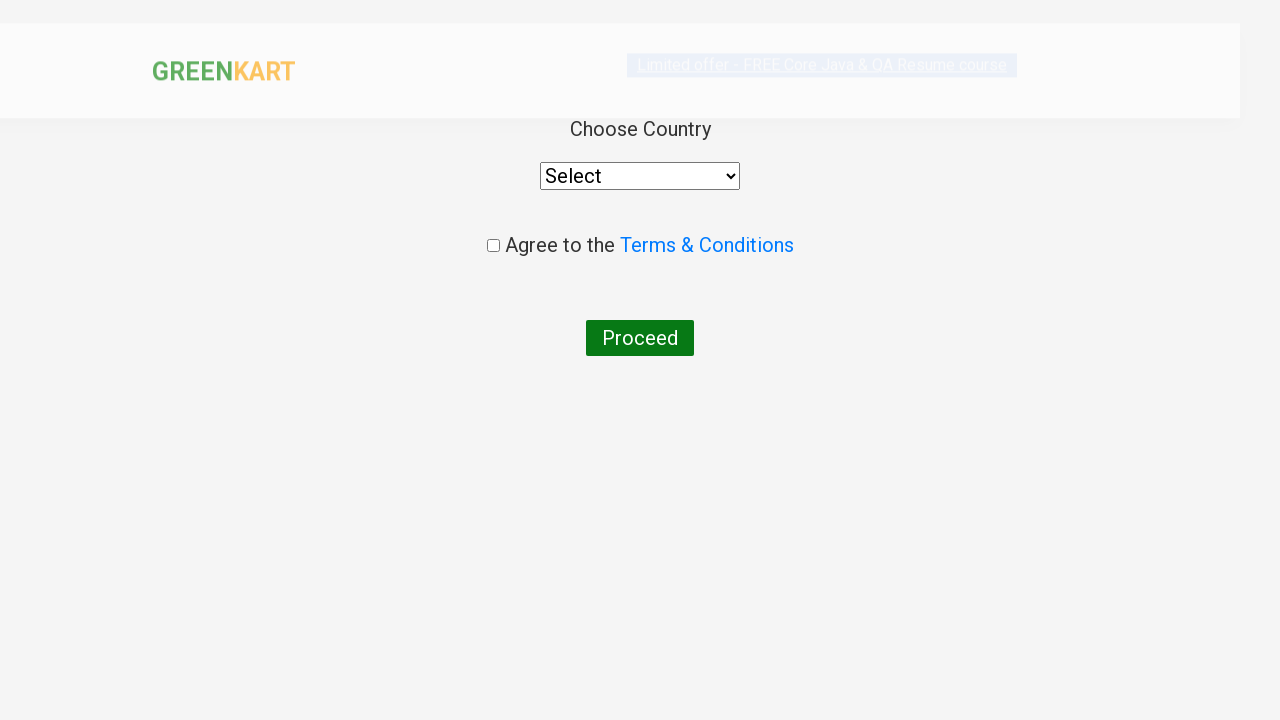

Waited 1 second for order page to load
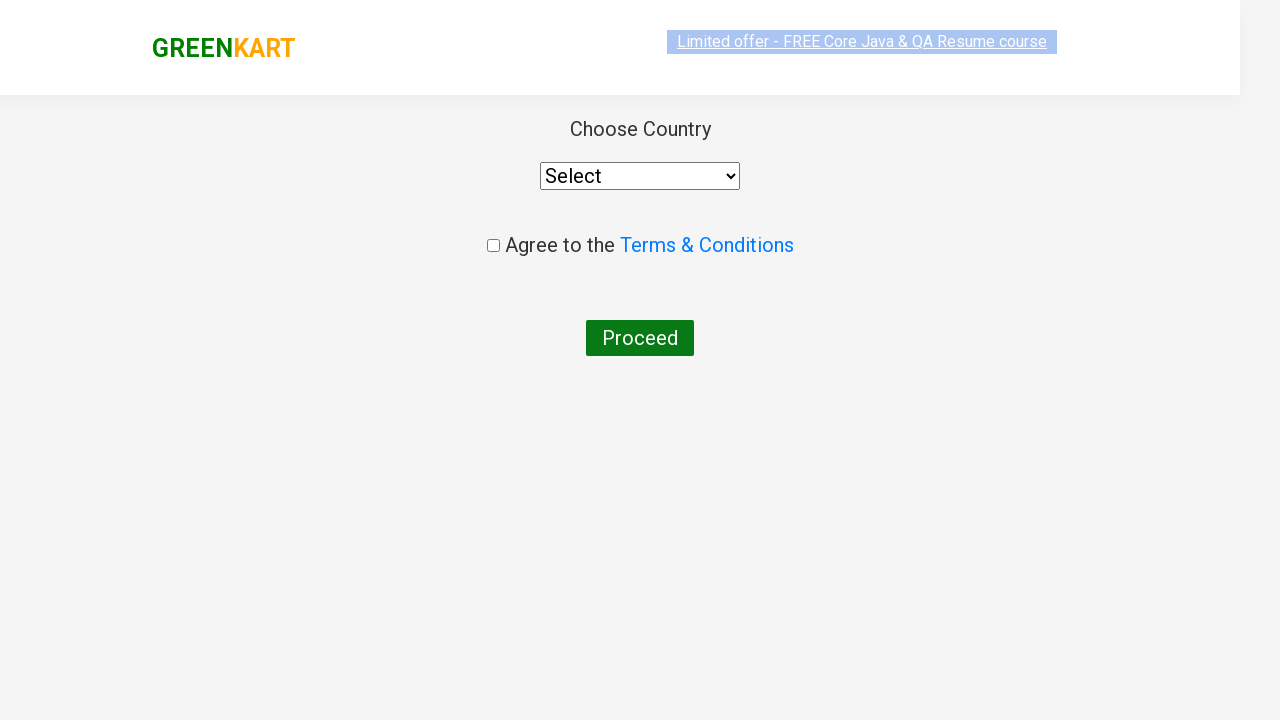

Selected Finland as the country on .wrapperTwo select
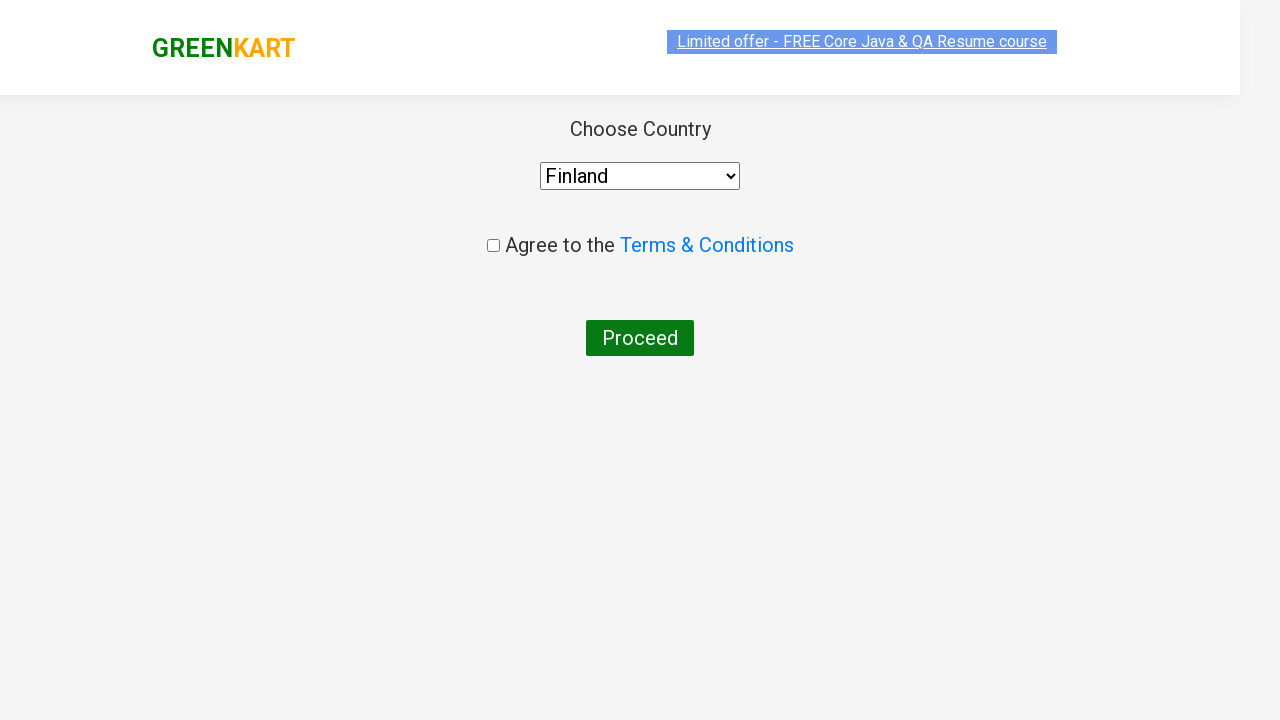

Agreed to terms and conditions at (493, 246) on .chkAgree
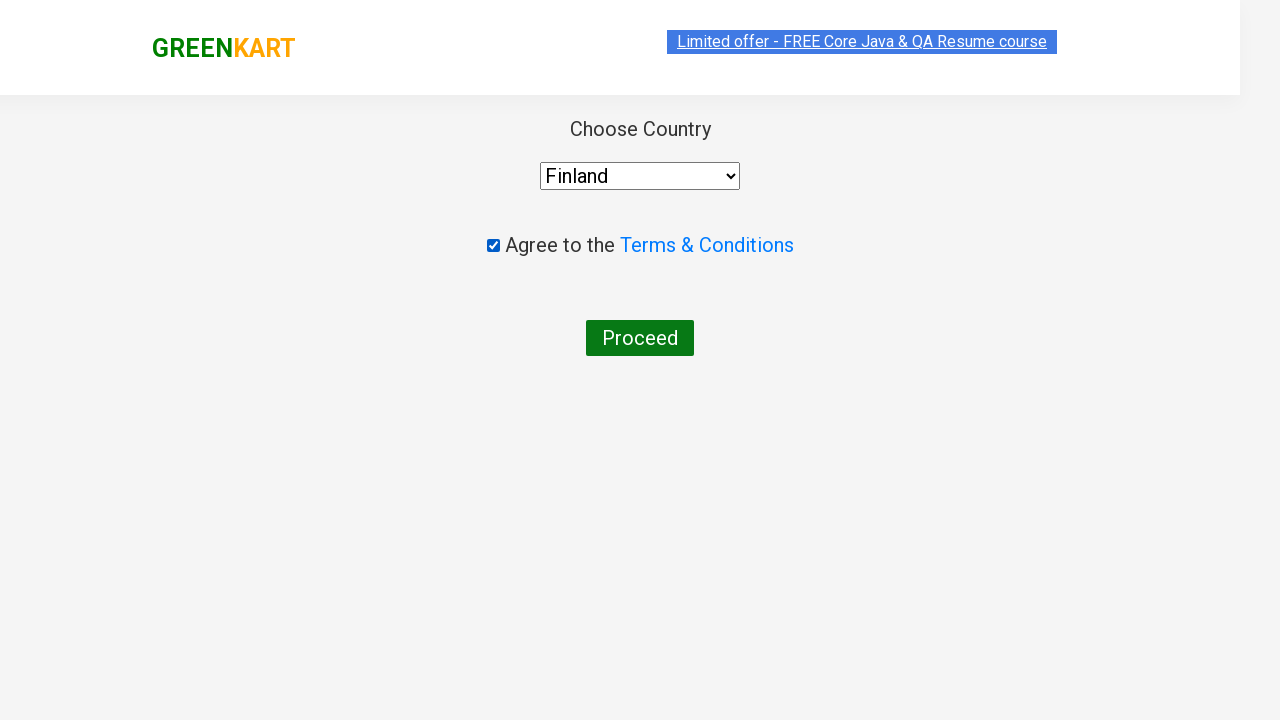

Clicked Proceed button to complete the order at (640, 338) on text=Proceed
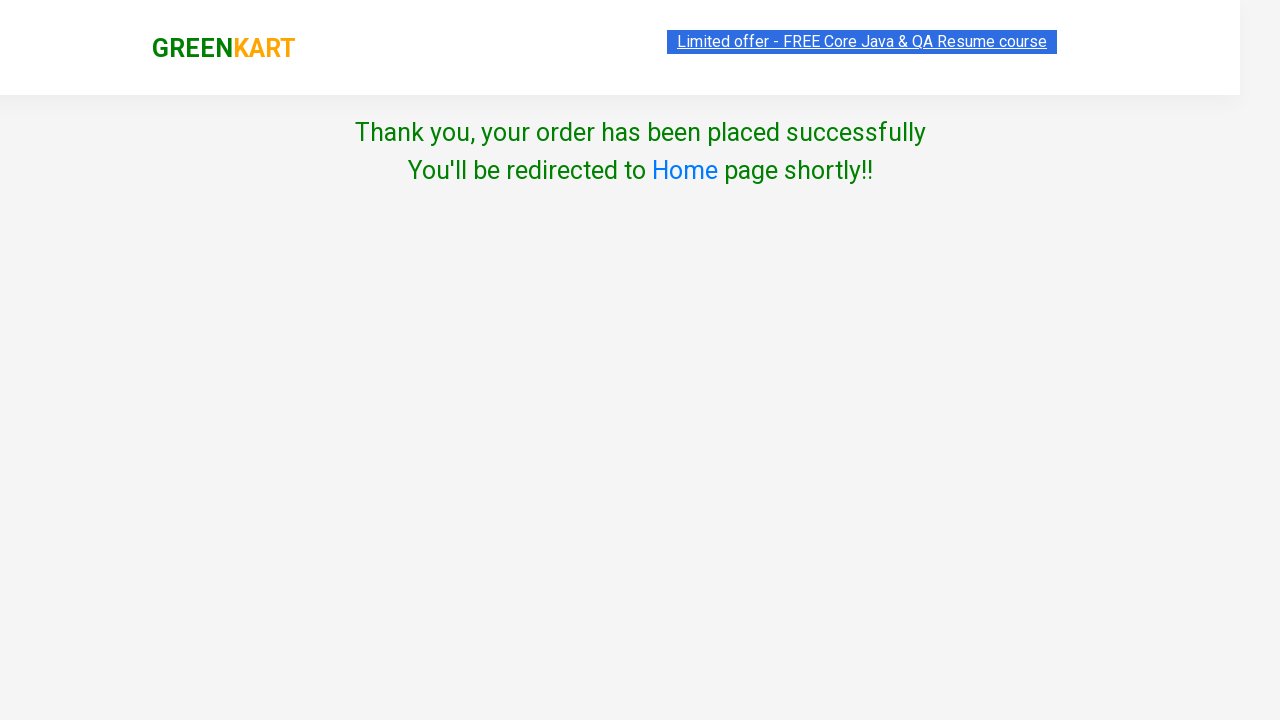

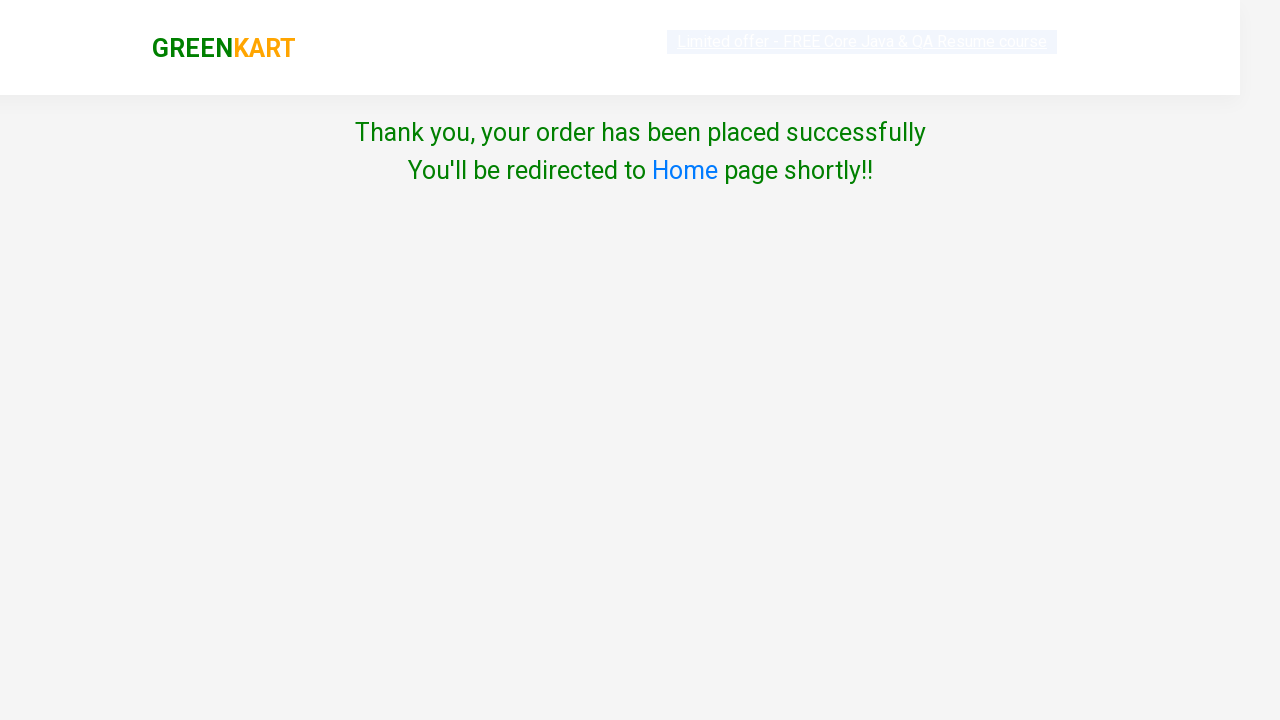